Tests JavaScript confirm dialog by clicking a button to trigger the confirm popup, dismissing it, and verifying the result message is displayed on the page.

Starting URL: https://the-internet.herokuapp.com/javascript_alerts

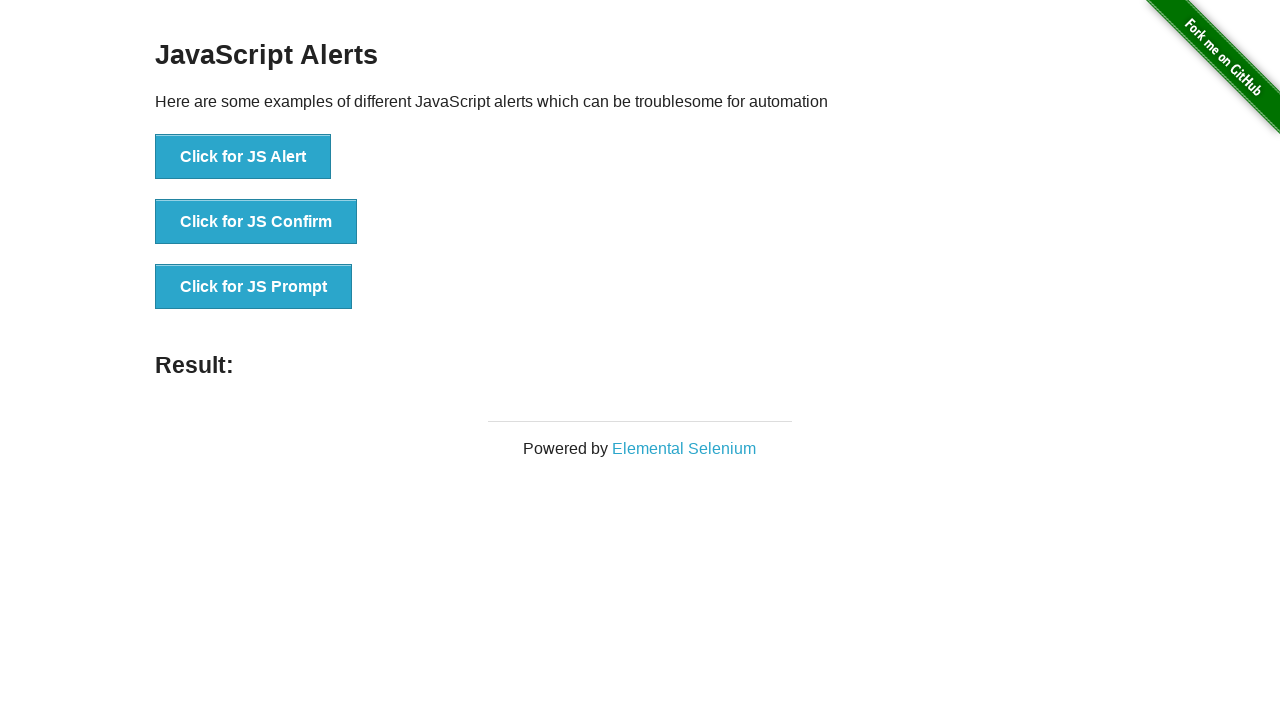

Clicked 'Click for JS Confirm' button to trigger confirm dialog at (256, 222) on xpath=//button[text()='Click for JS Confirm']
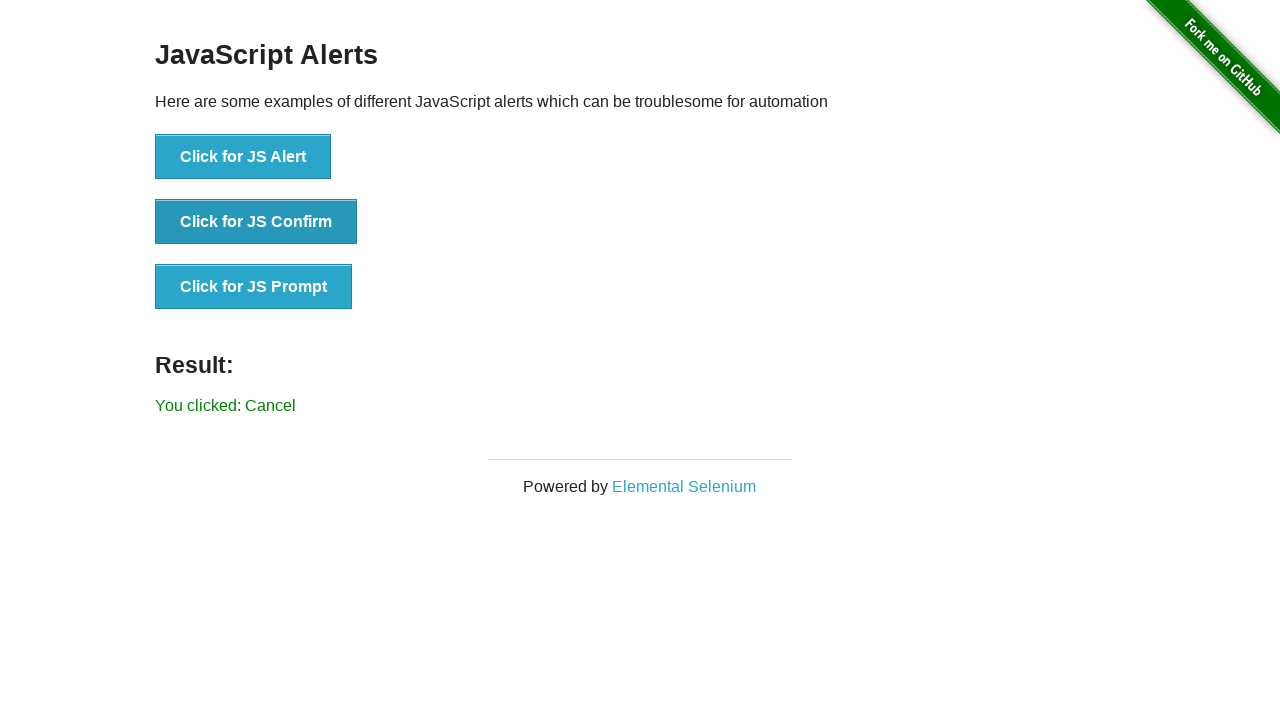

Set up dialog handler to dismiss confirm dialog
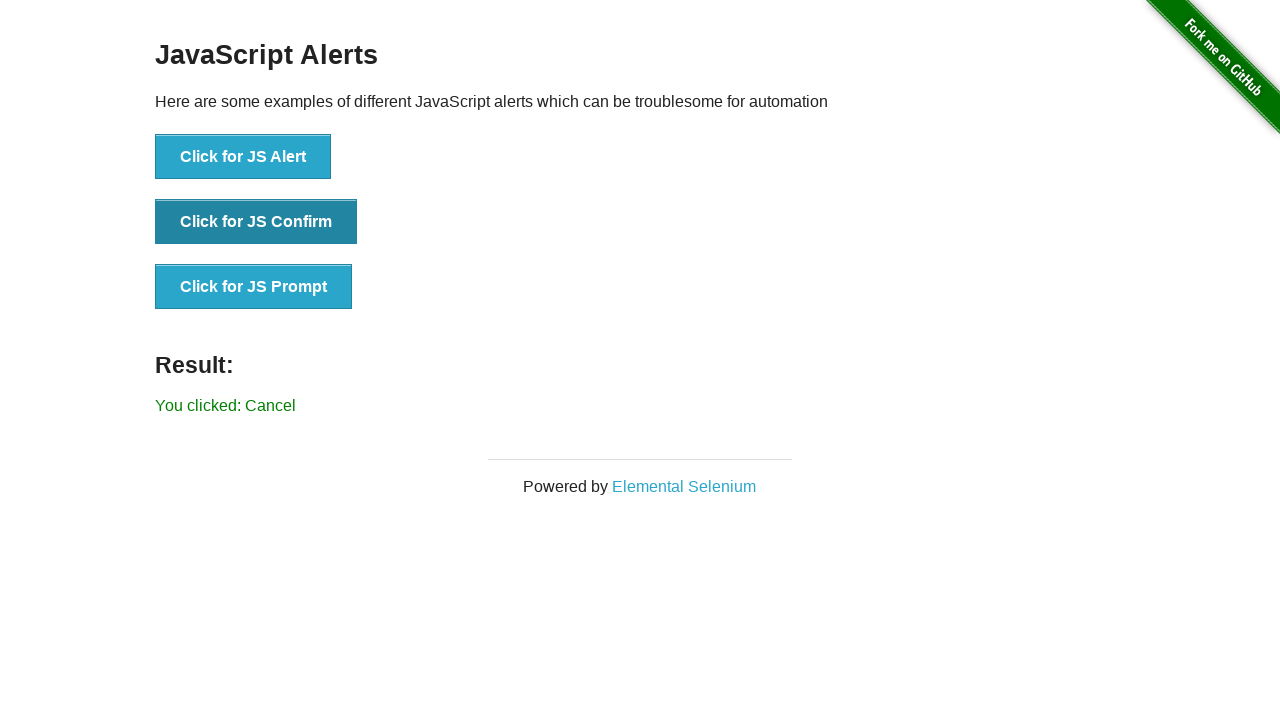

Re-clicked 'Click for JS Confirm' button to trigger dialog with handler active at (256, 222) on xpath=//button[text()='Click for JS Confirm']
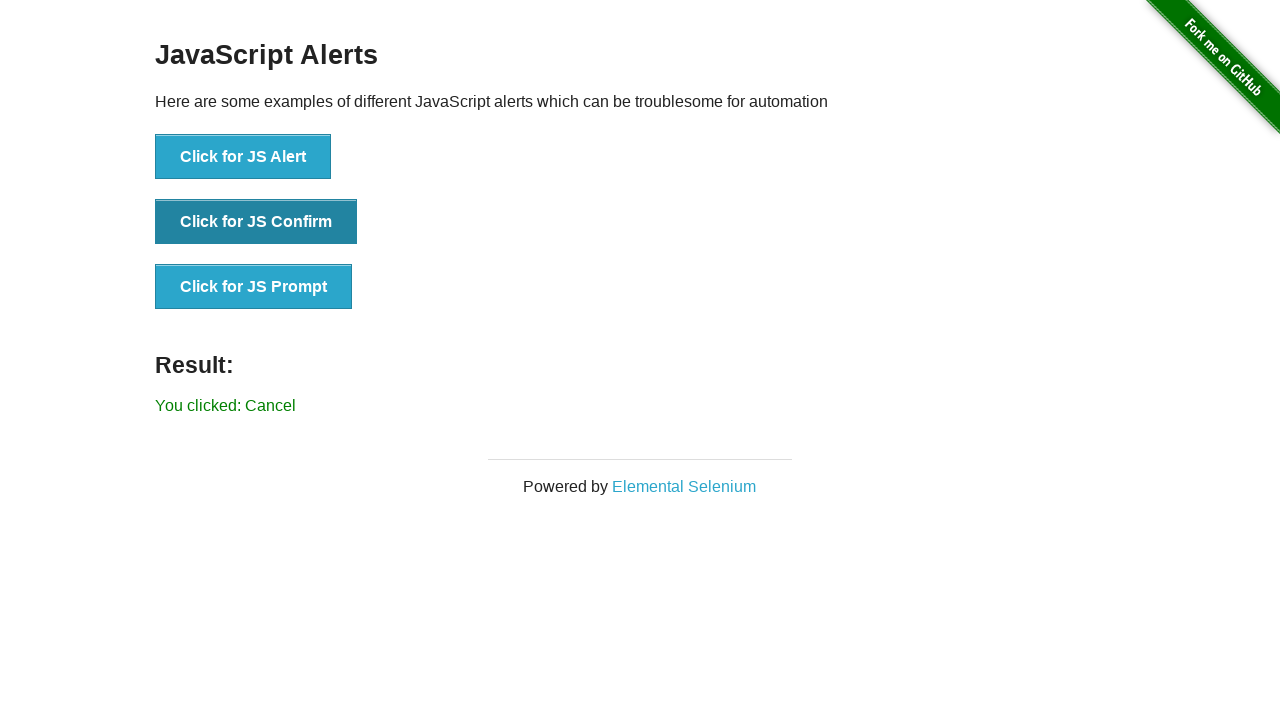

Waited for result message element to be visible
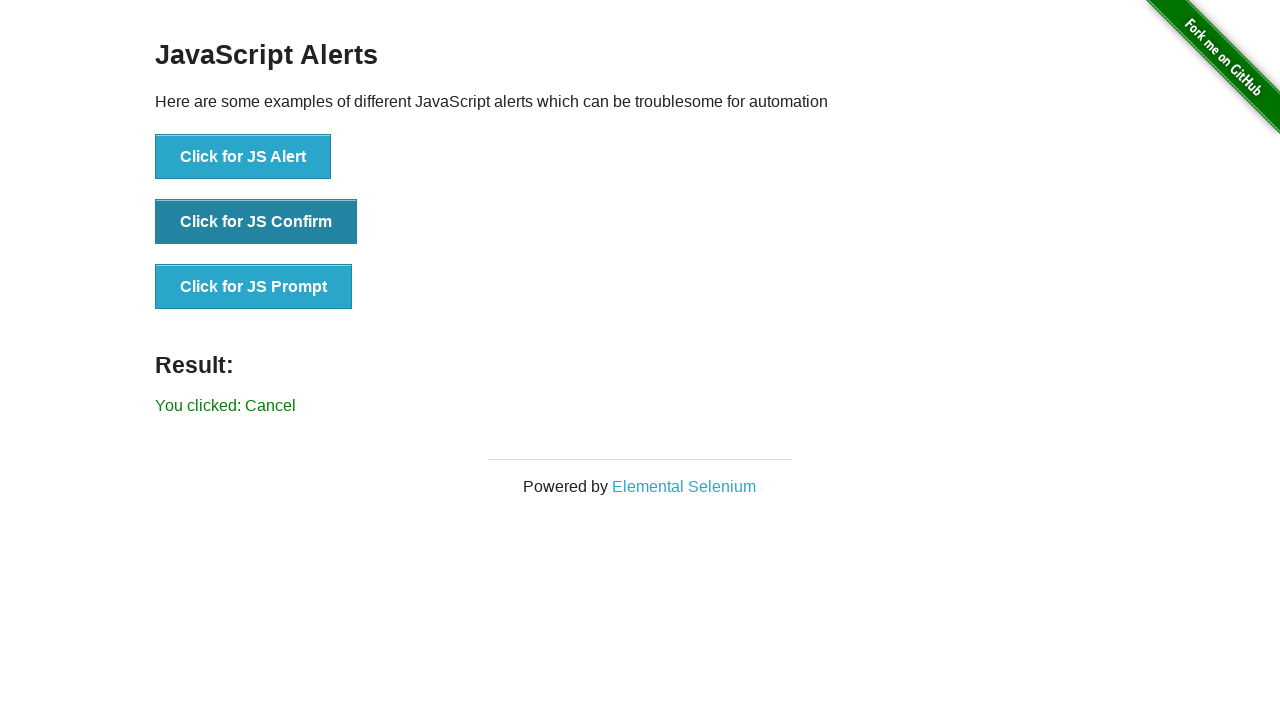

Verified result message is visible: True
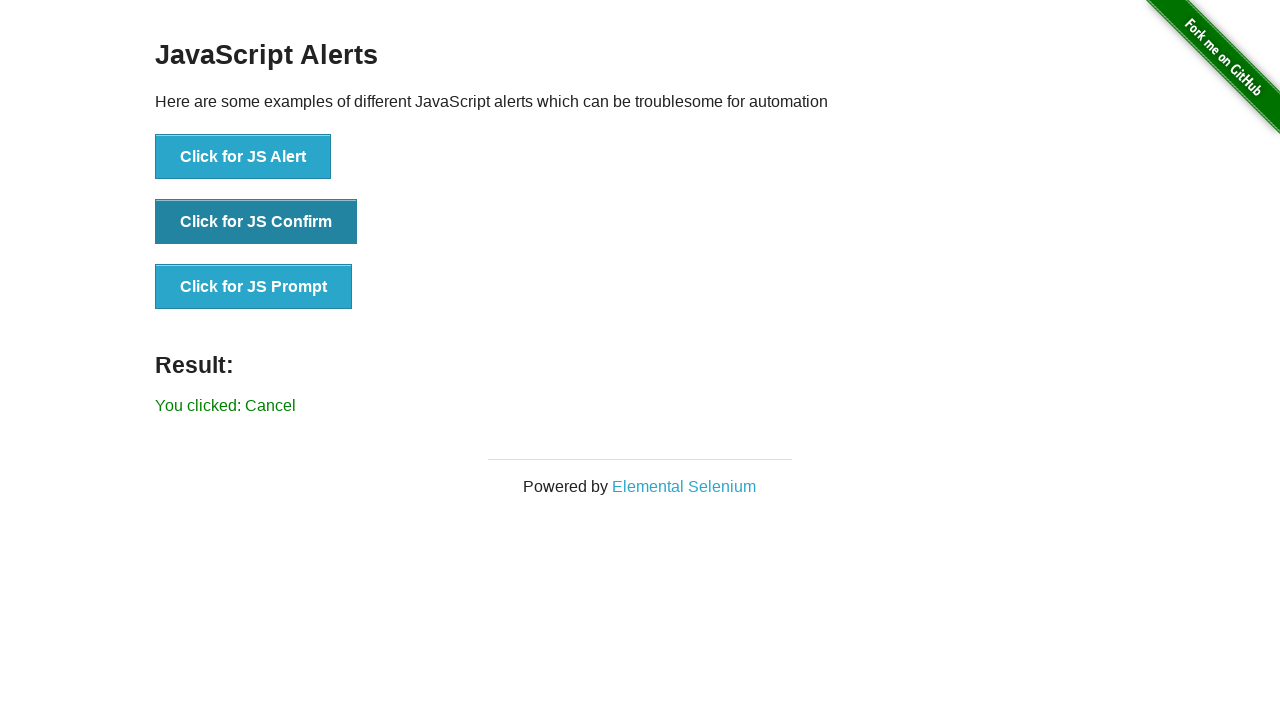

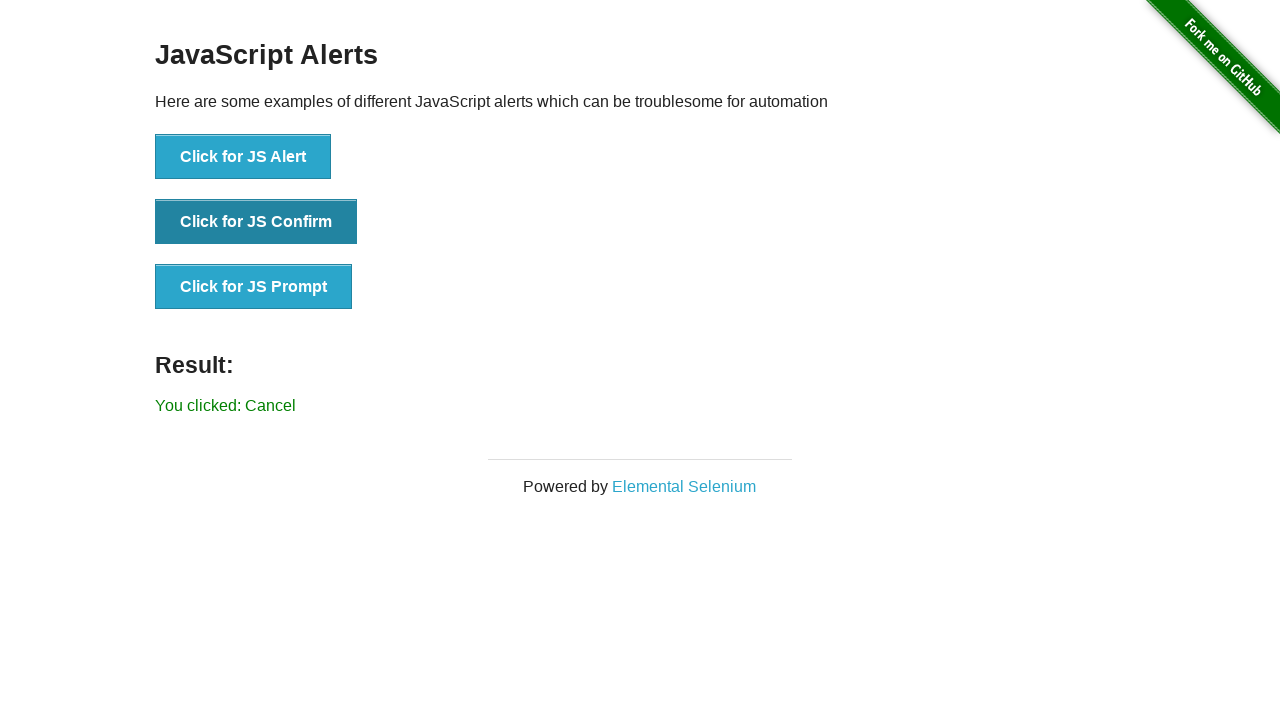